Navigates to a sample todo app and clicks on a checkbox to mark an item as complete

Starting URL: https://lambdatest.github.io/sample-todo-app/

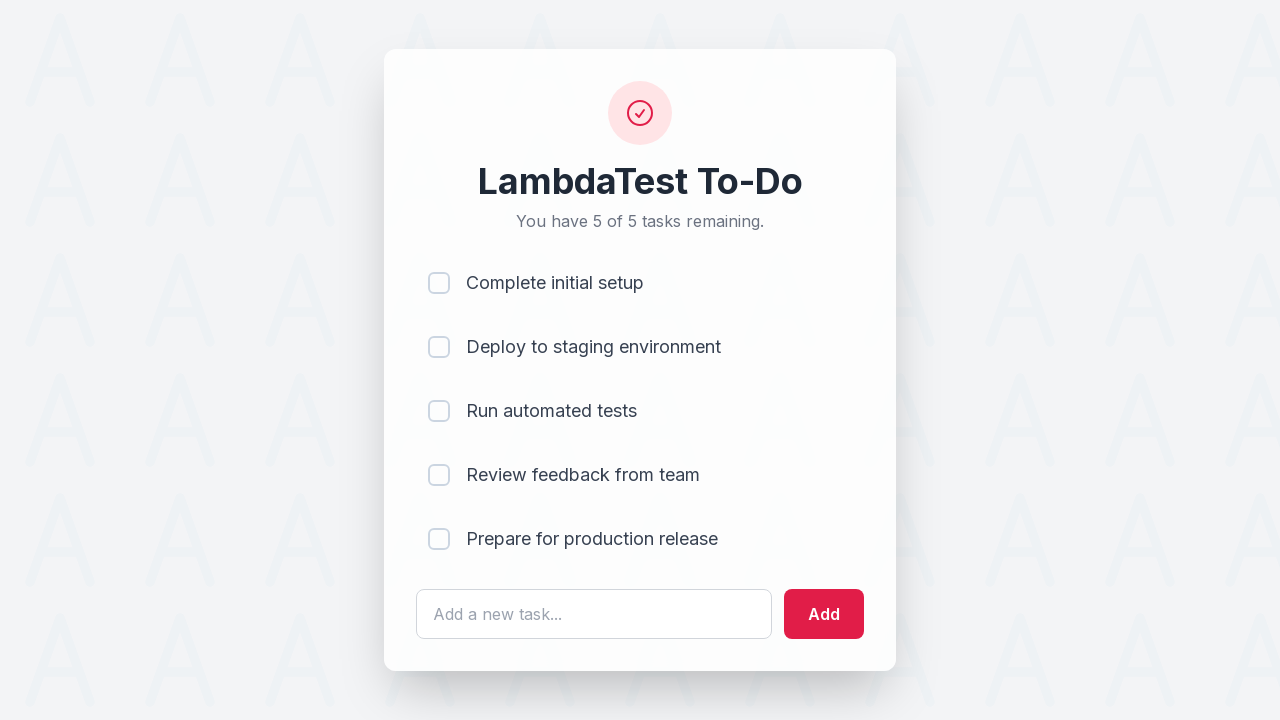

Navigated to sample todo app
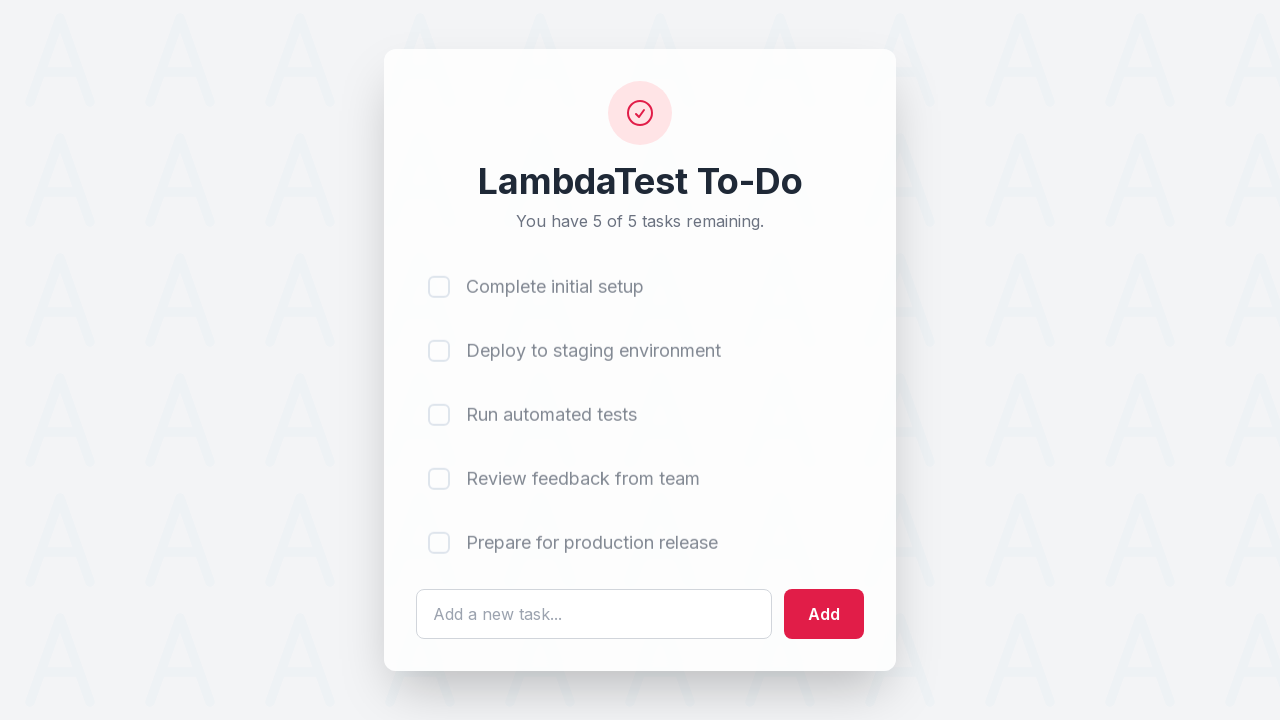

Clicked checkbox for first todo item at (439, 283) on input[name='li1']
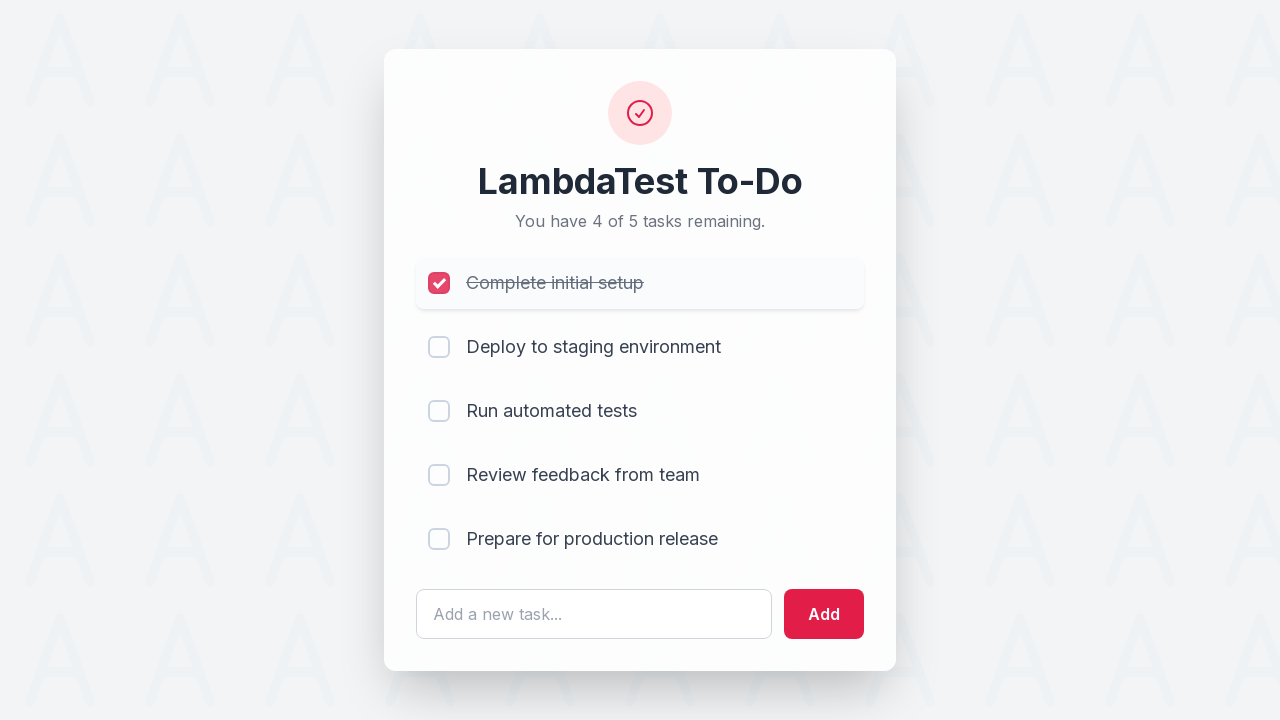

Verified first todo item checkbox is checked
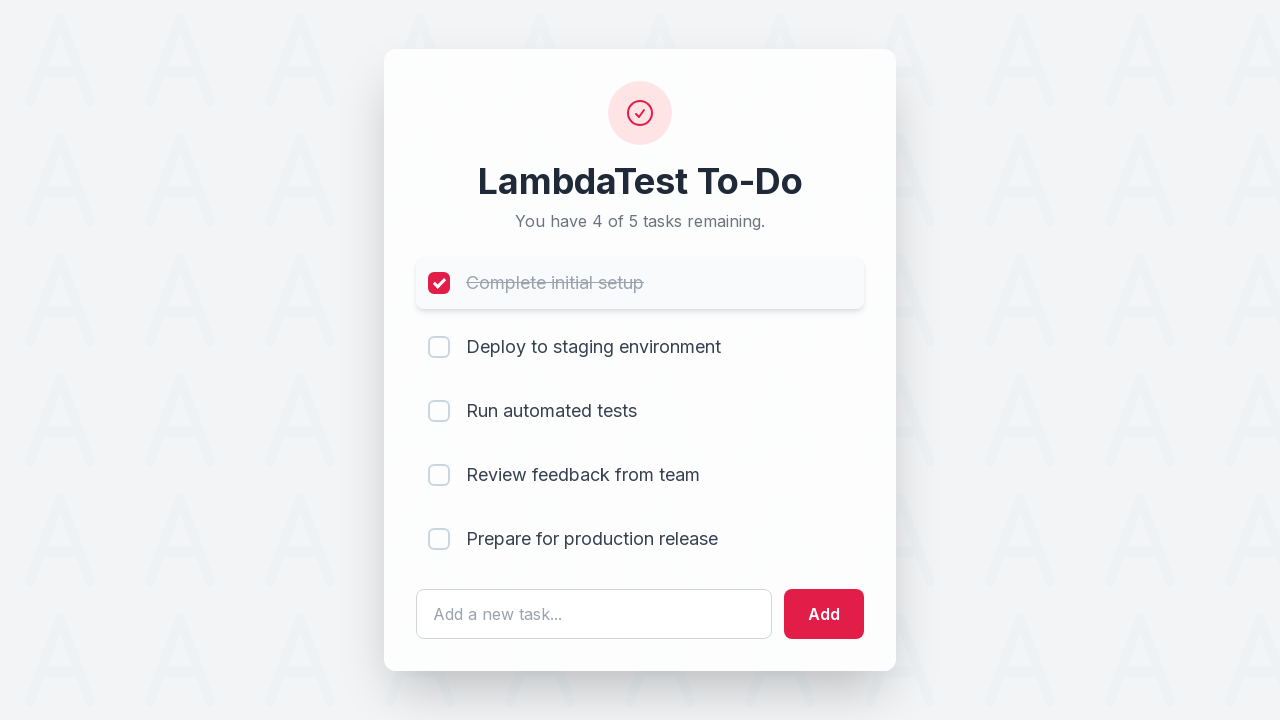

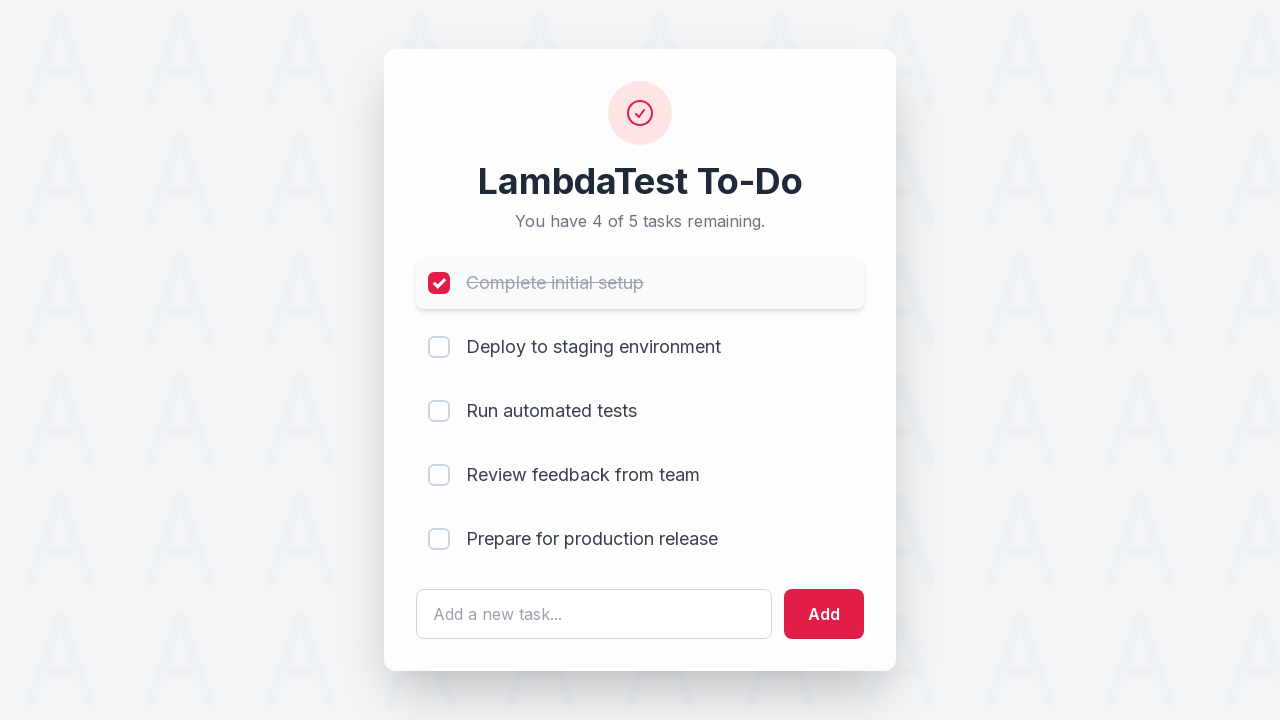